Tests e-commerce cart checkout flow by adding multiple vegetables to cart, proceeding to checkout, and applying a promo code

Starting URL: https://rahulshettyacademy.com/seleniumPractise/

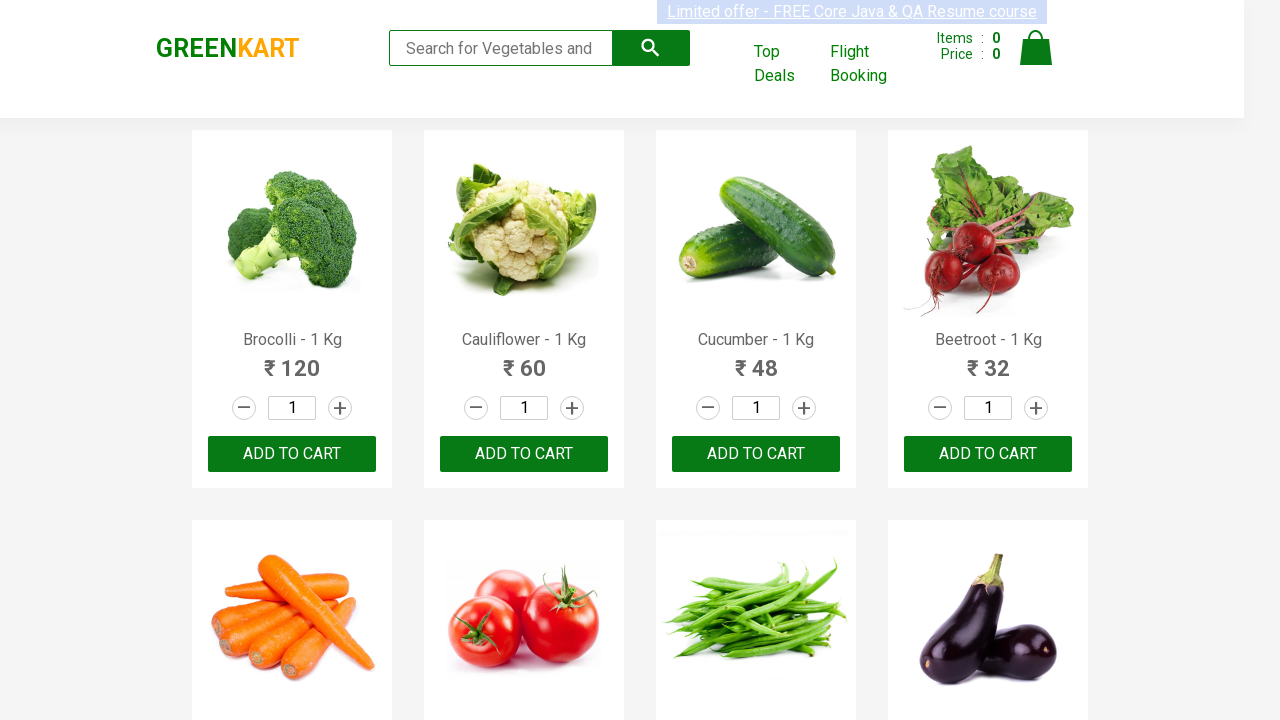

Waited for product names to load
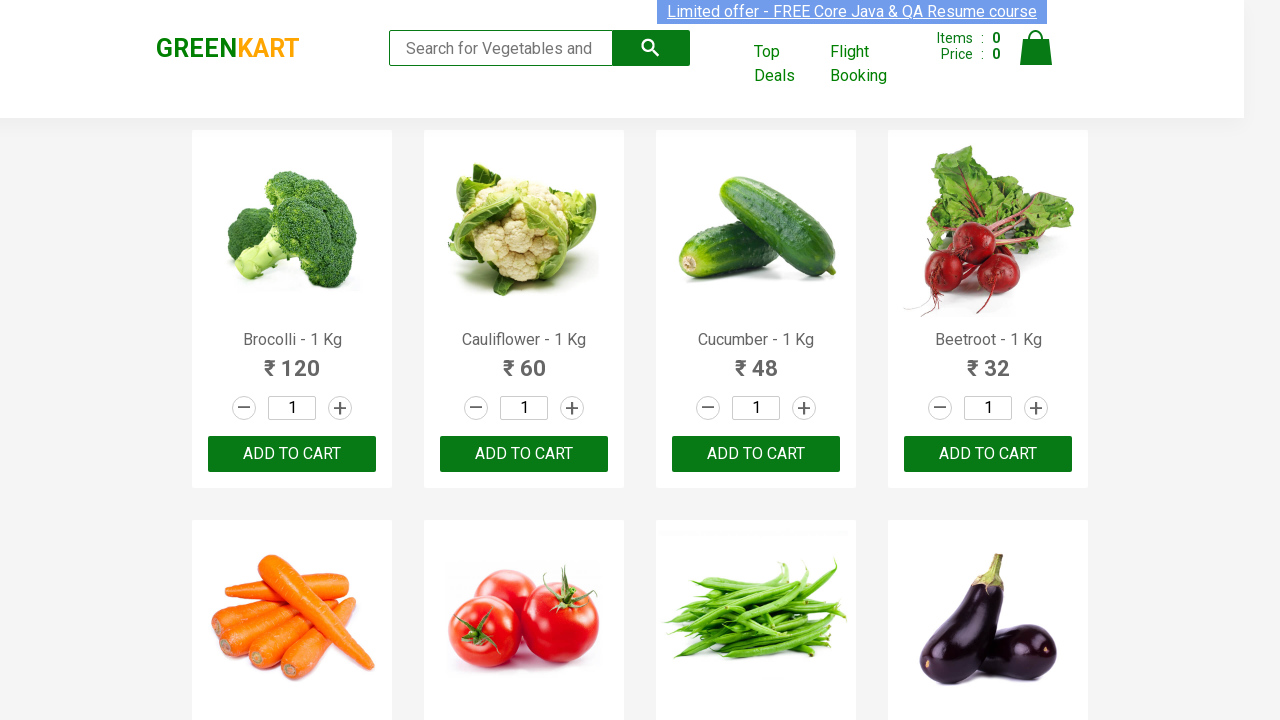

Retrieved all product elements from the page
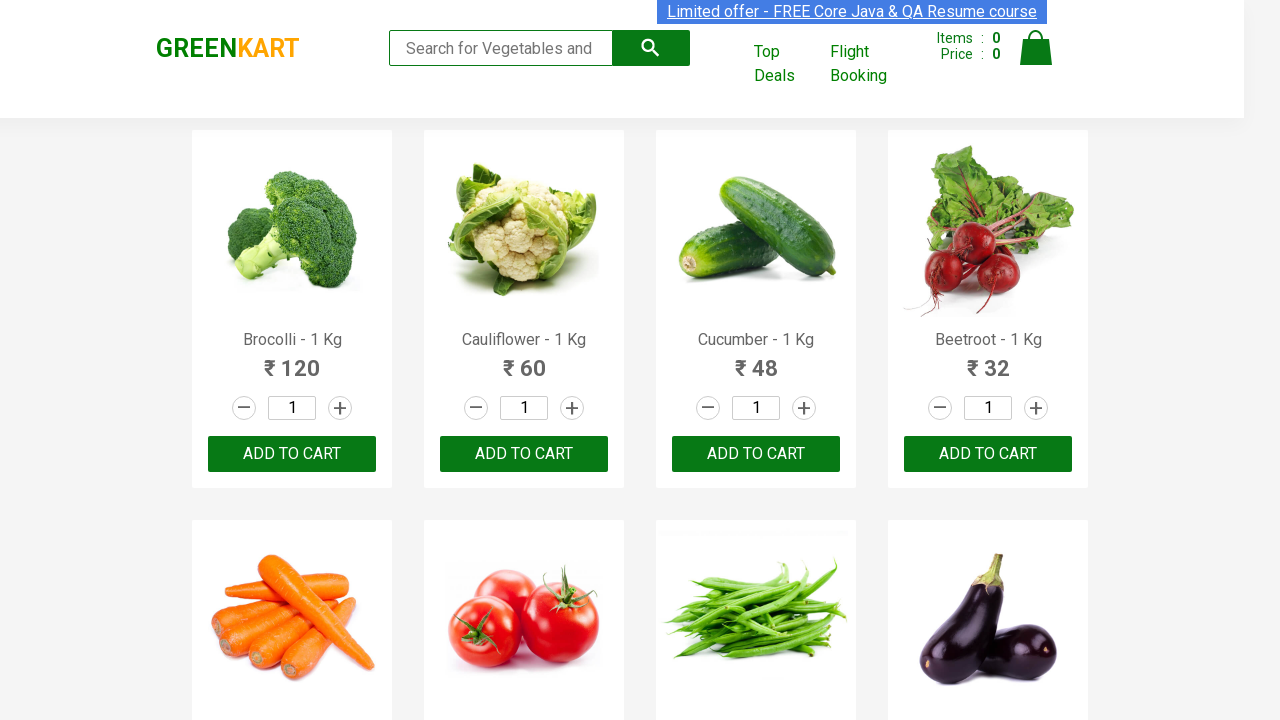

Added Brocolli to cart at (292, 454) on xpath=//div[@class='product-action']/button >> nth=0
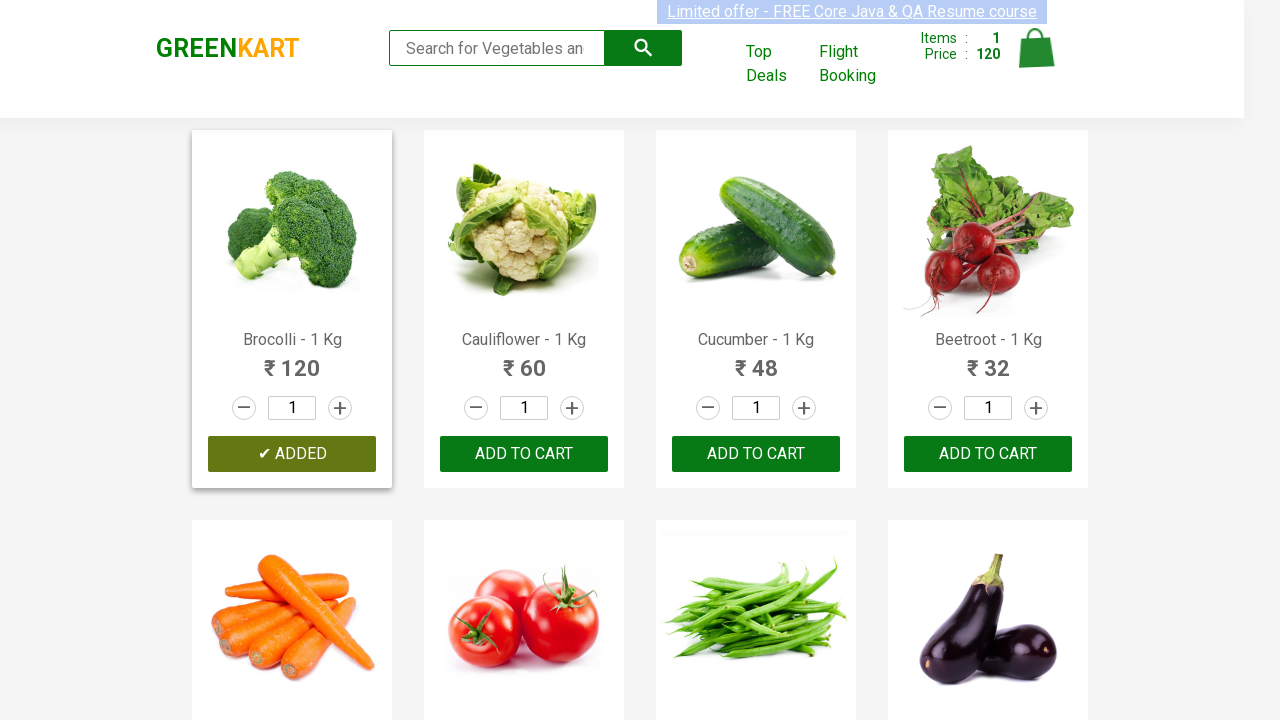

Added Cucumber to cart at (756, 454) on xpath=//div[@class='product-action']/button >> nth=2
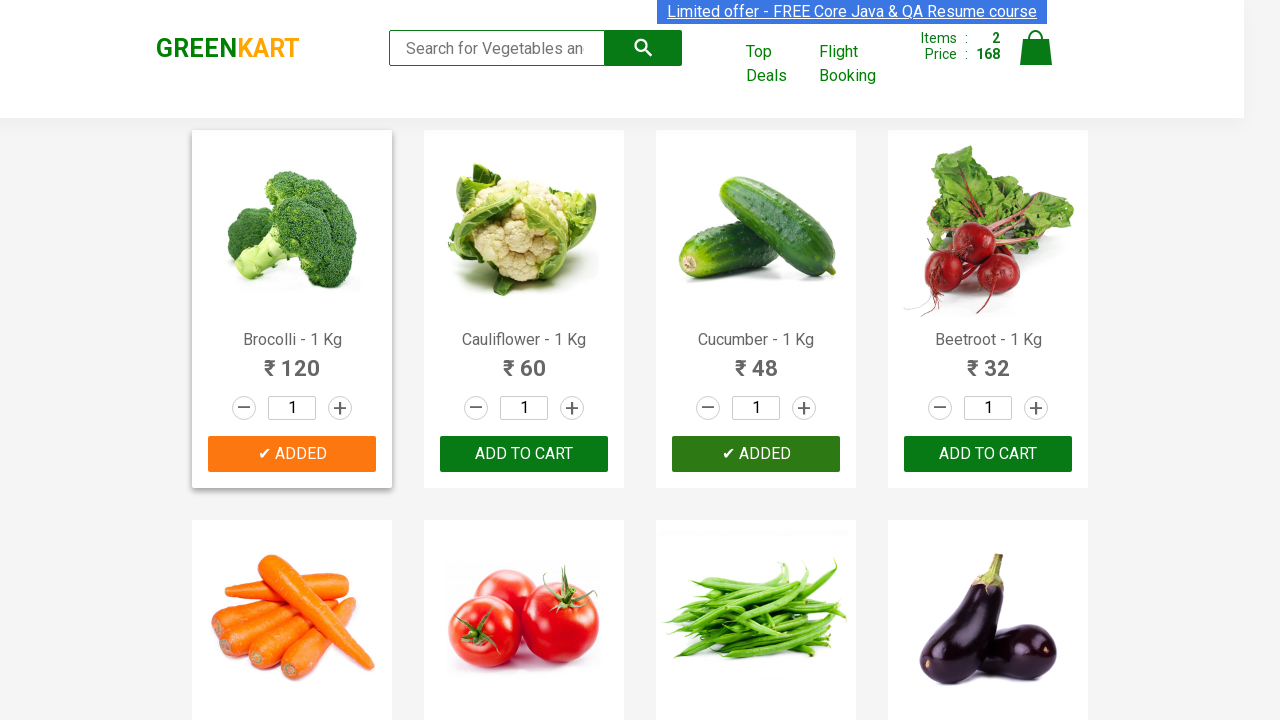

Added Beetroot to cart at (988, 454) on xpath=//div[@class='product-action']/button >> nth=3
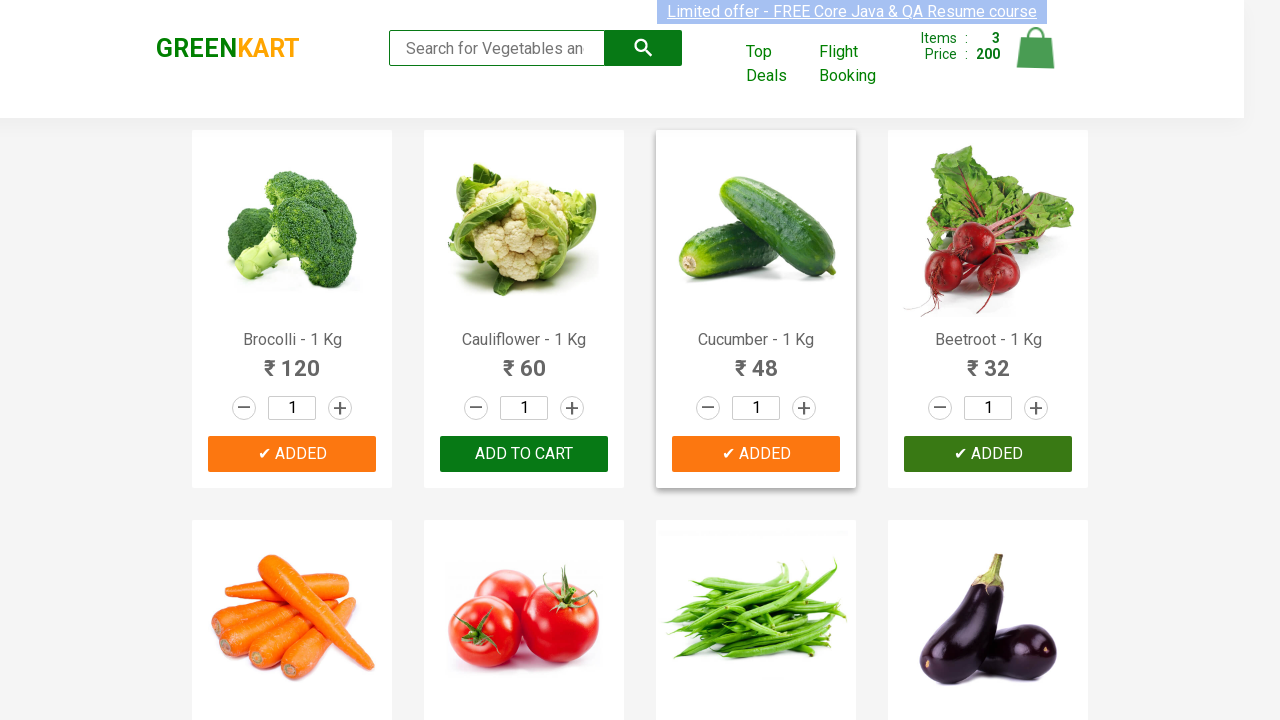

Added Carrot to cart at (292, 360) on xpath=//div[@class='product-action']/button >> nth=4
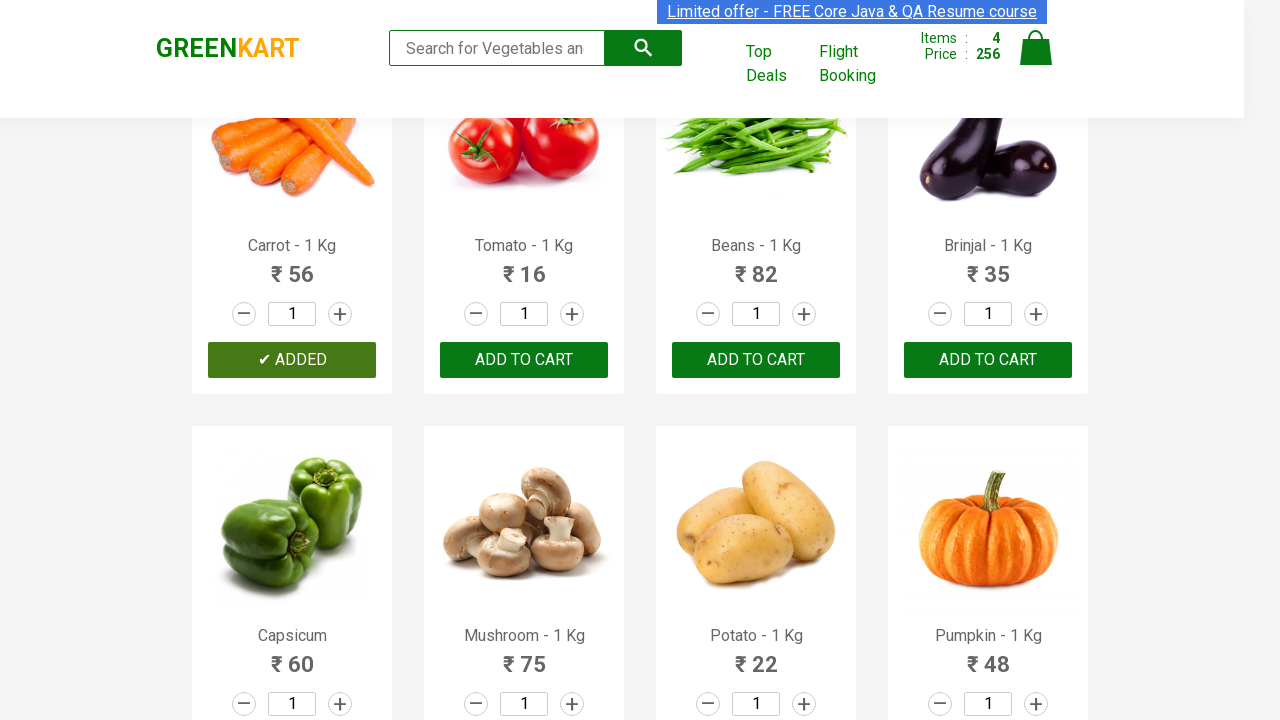

Added Almonds to cart at (524, 360) on xpath=//div[@class='product-action']/button >> nth=25
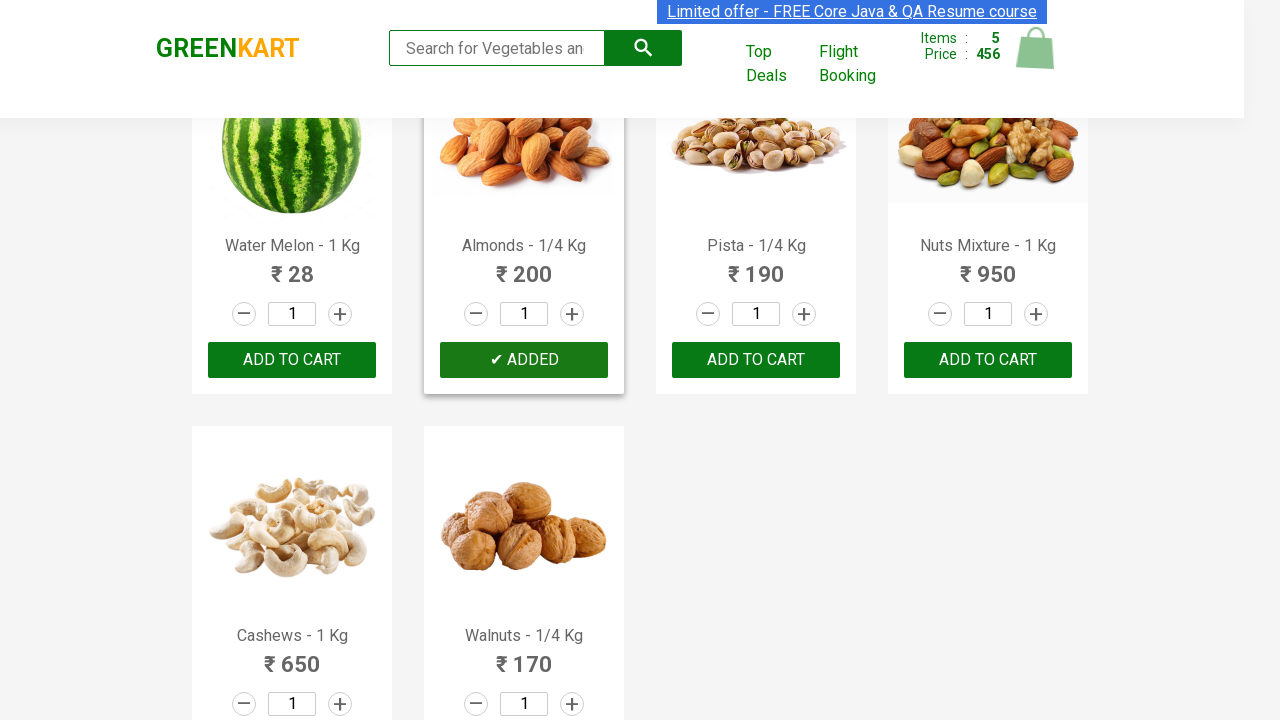

Added Pista to cart at (756, 360) on xpath=//div[@class='product-action']/button >> nth=26
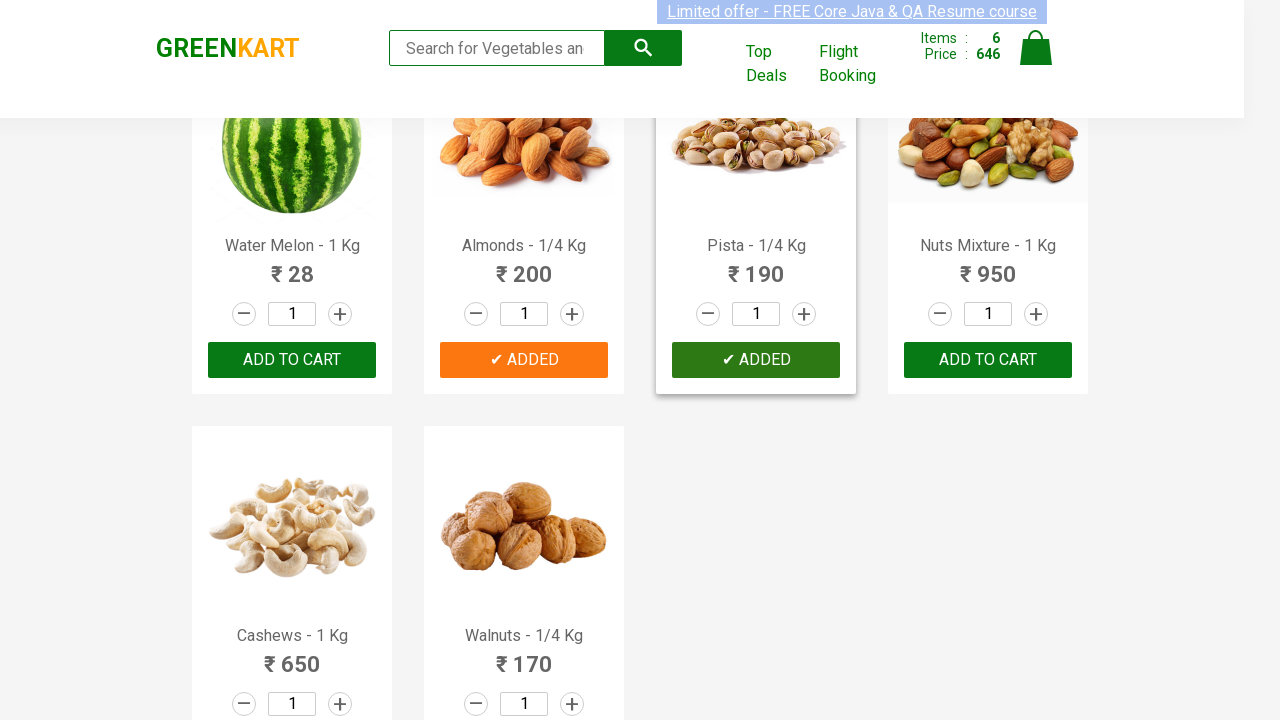

Clicked on cart icon to view cart at (1036, 48) on img[alt='Cart']
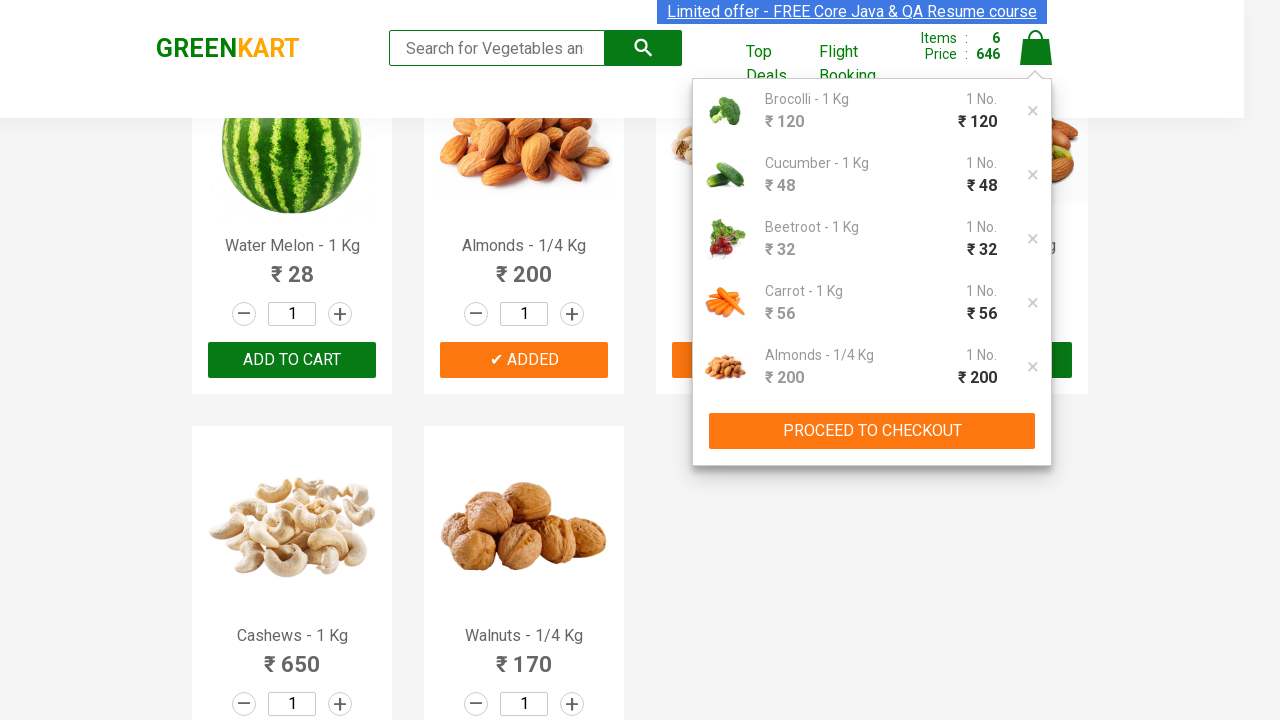

Clicked PROCEED TO CHECKOUT button at (872, 431) on xpath=//button[text()='PROCEED TO CHECKOUT']
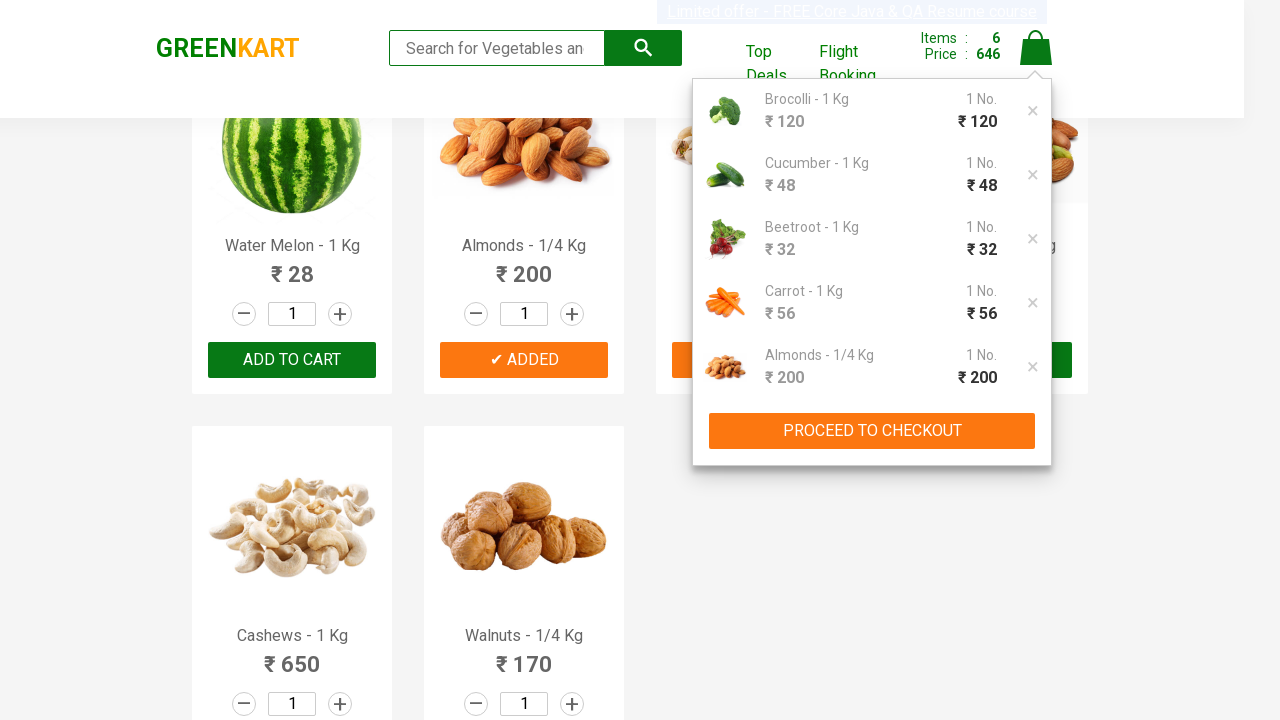

Waited for promo code input field to be visible
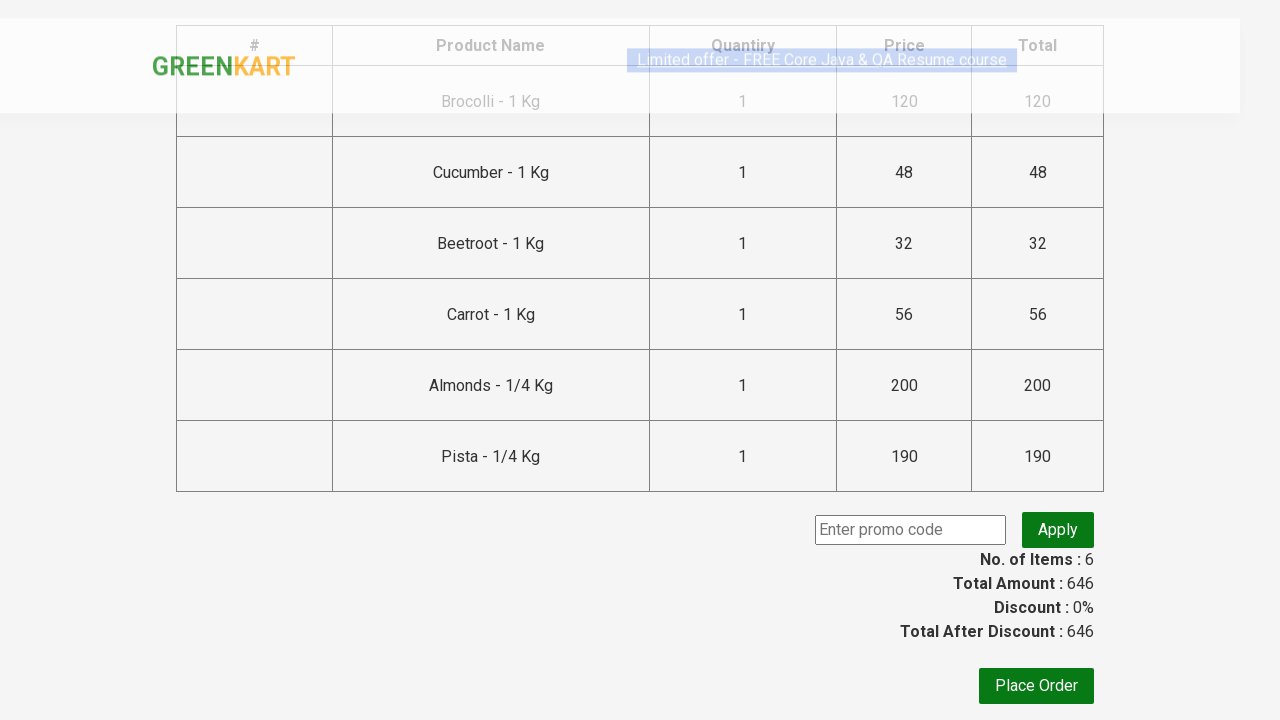

Filled promo code field with 'rahulshettyacademy' on input.promoCode
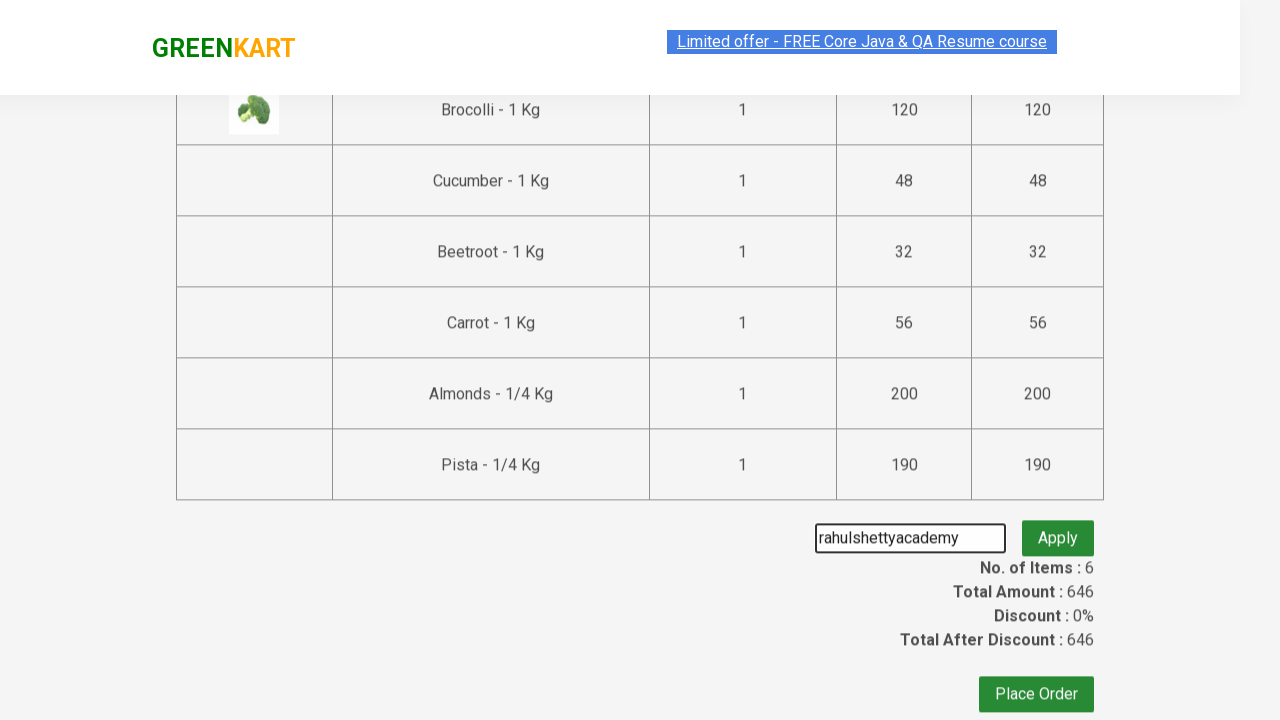

Clicked Apply promo button at (1058, 530) on button.promoBtn
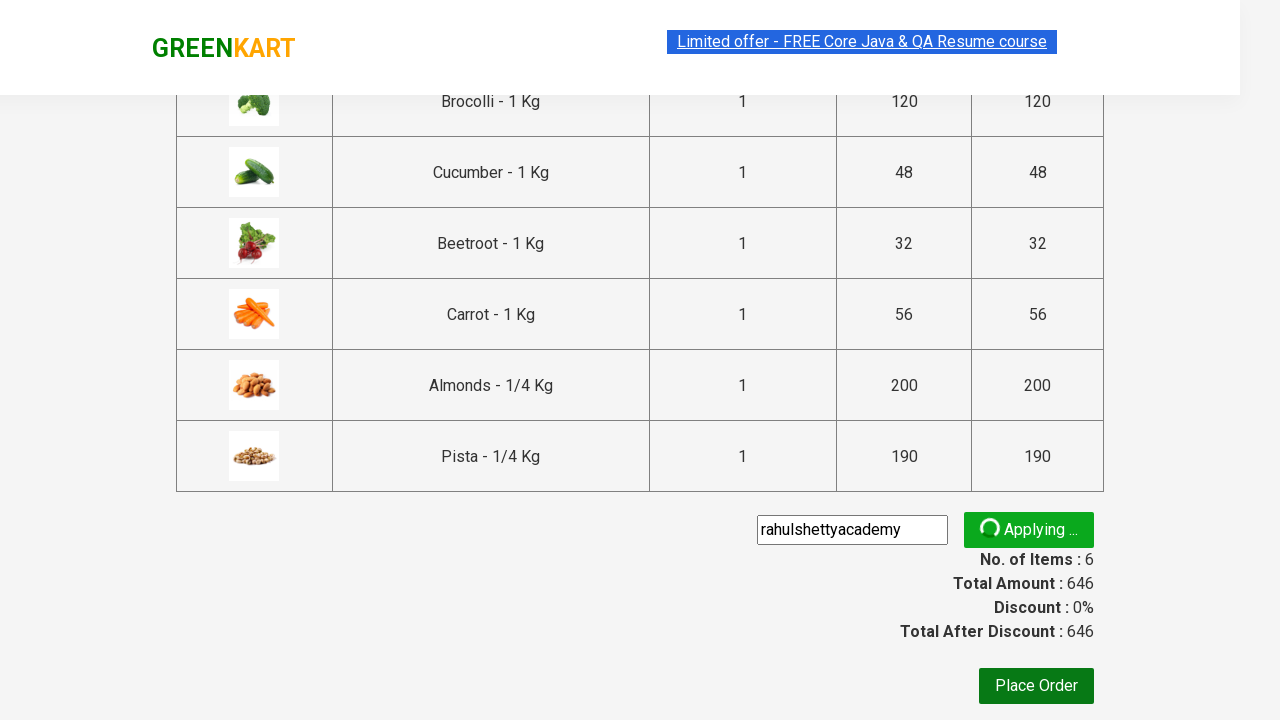

Promo code was successfully applied and message appeared
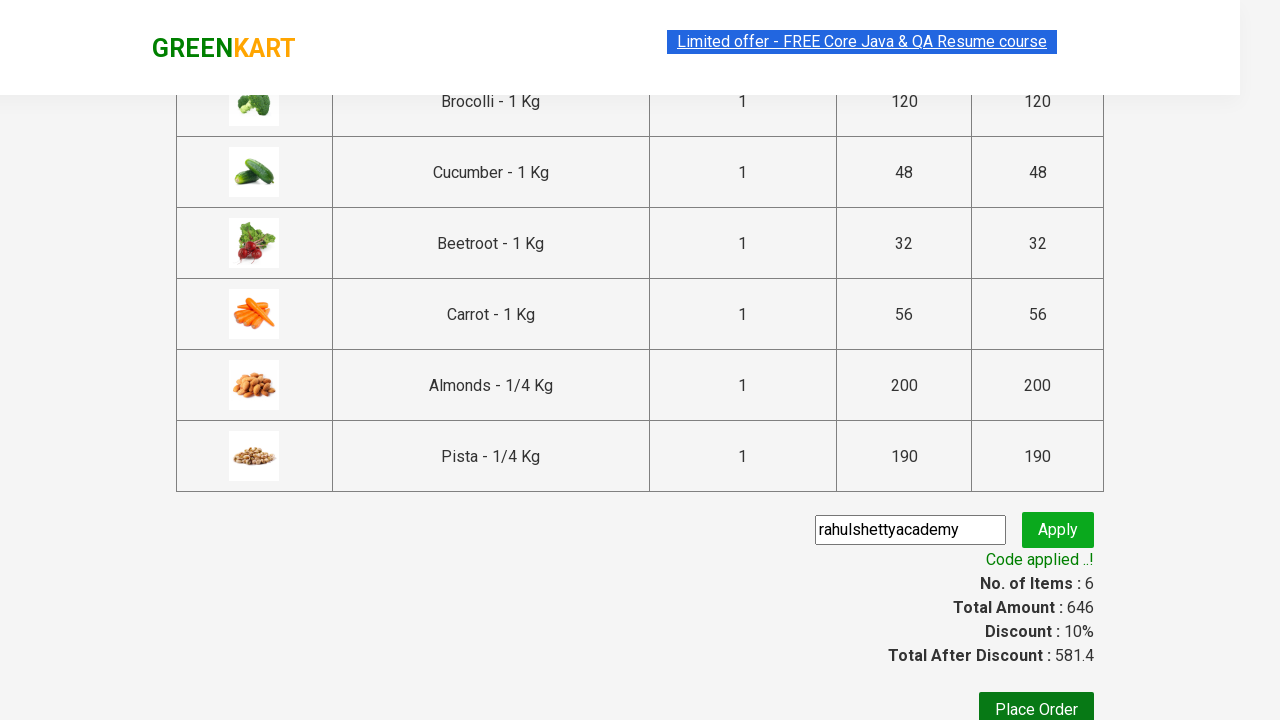

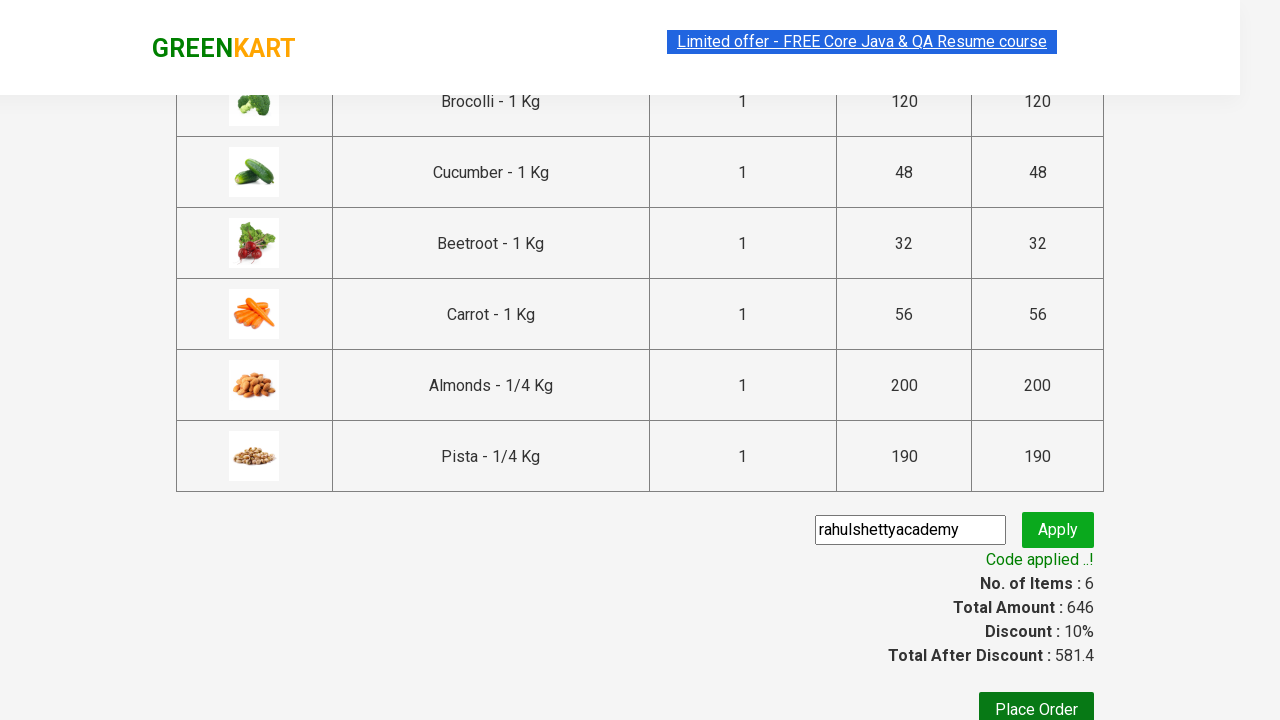